Tests window handling functionality by opening multiple popup windows via buttons B1 and B2, switching between them, and verifying the text content in each window

Starting URL: https://syntaxprojects.com/window-popup-modal-demo-homework.php

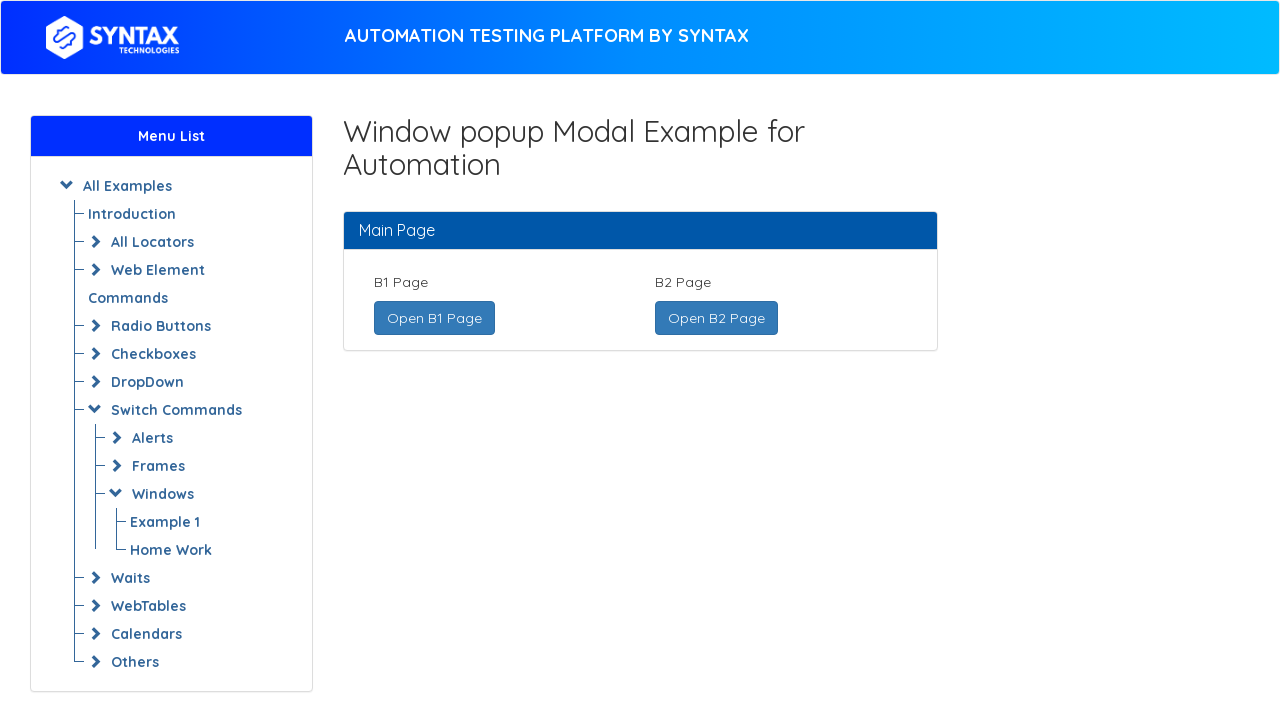

Clicked button B1 to open new window at (434, 318) on xpath=//a[text()='Open B1 Page ']
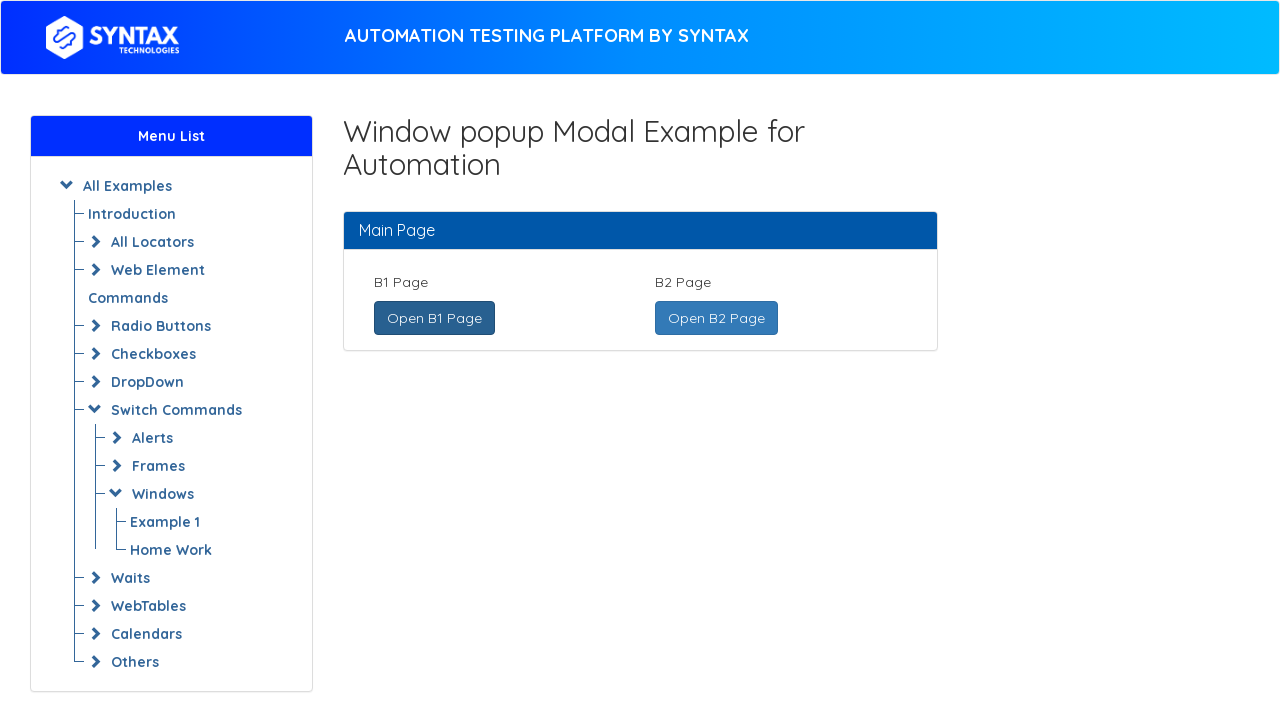

New window B1 opened and captured
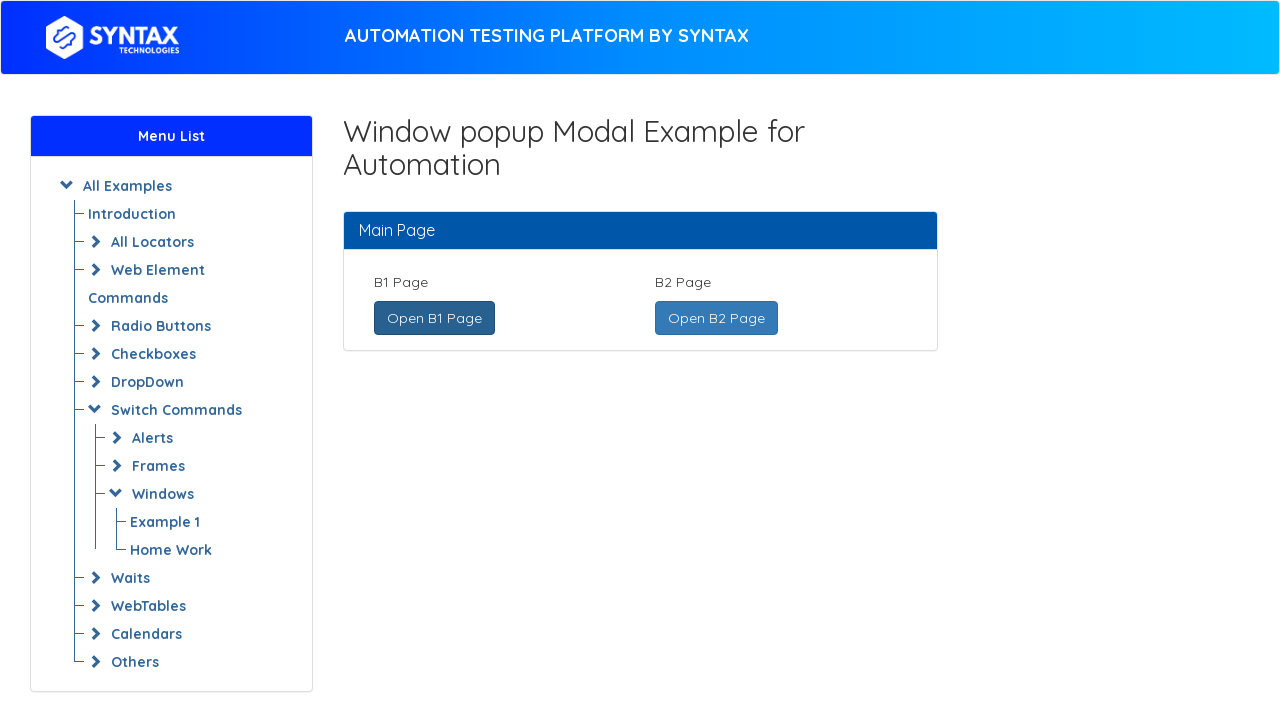

B1 window loaded completely
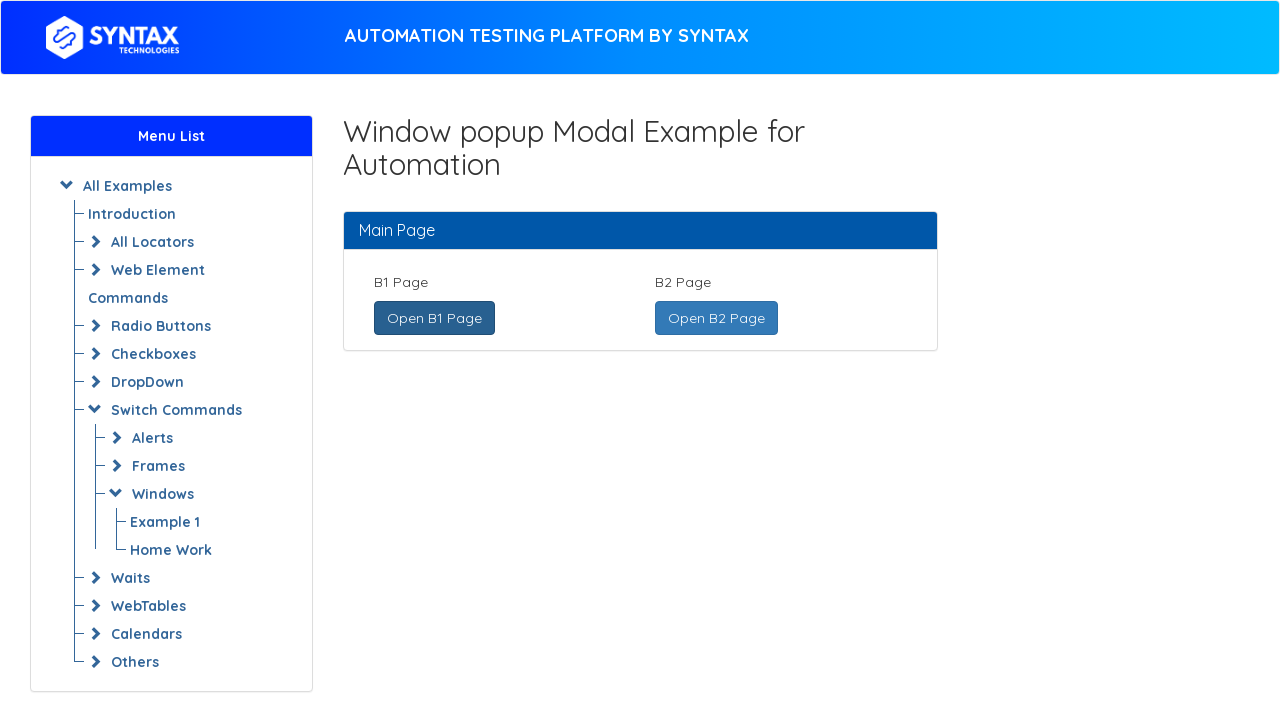

Retrieved text from B1 window: Welcome to B1! page
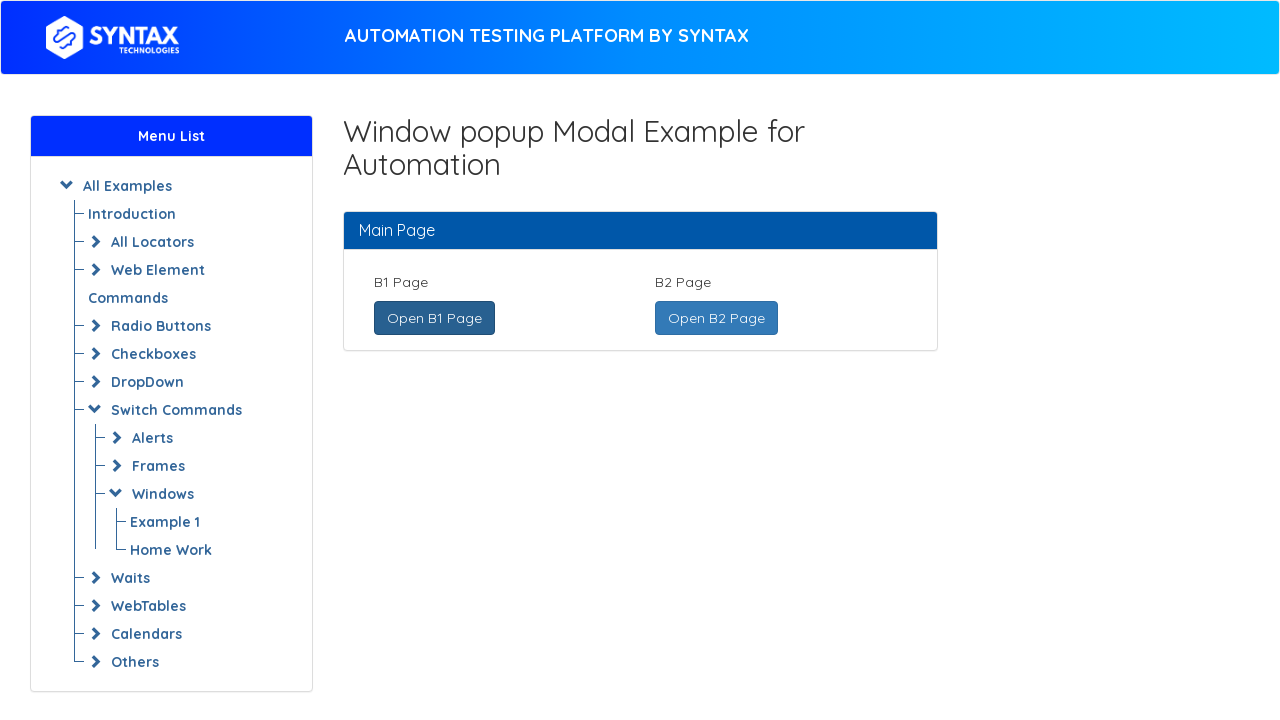

Clicked button B2 to open new window at (716, 318) on xpath=//a[text()=' Open B2 Page ']
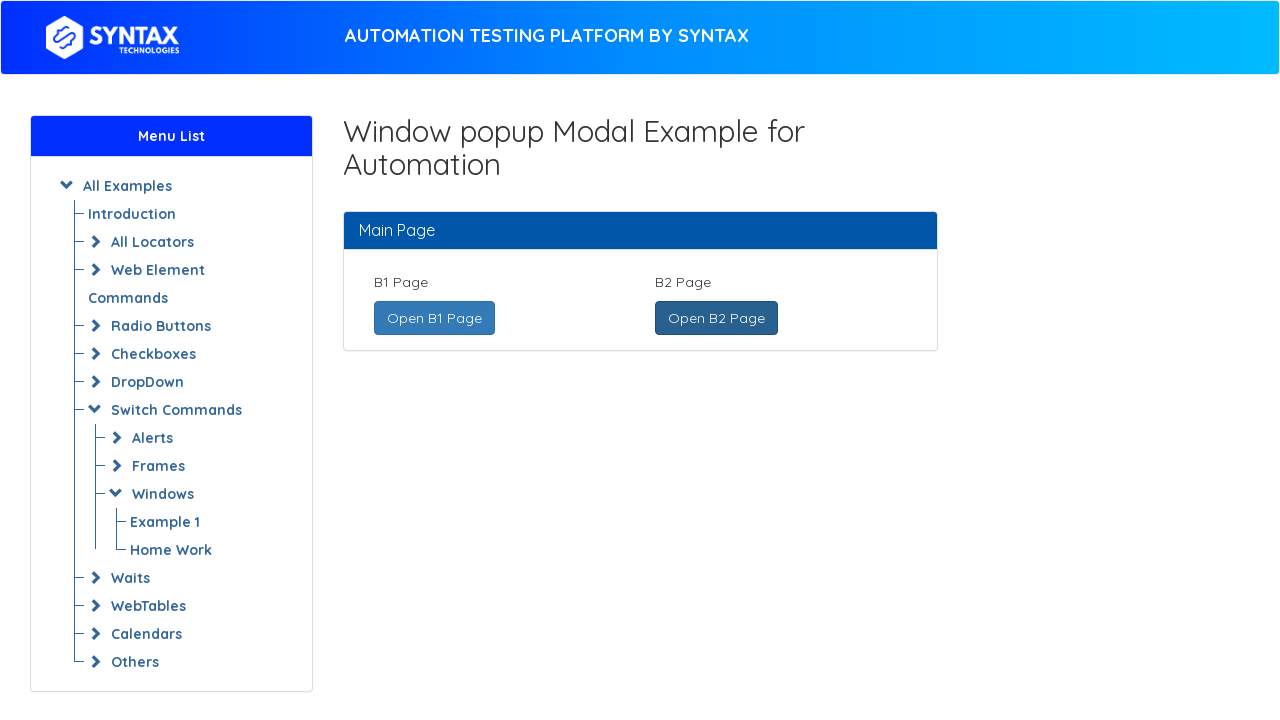

New window B2 opened and captured
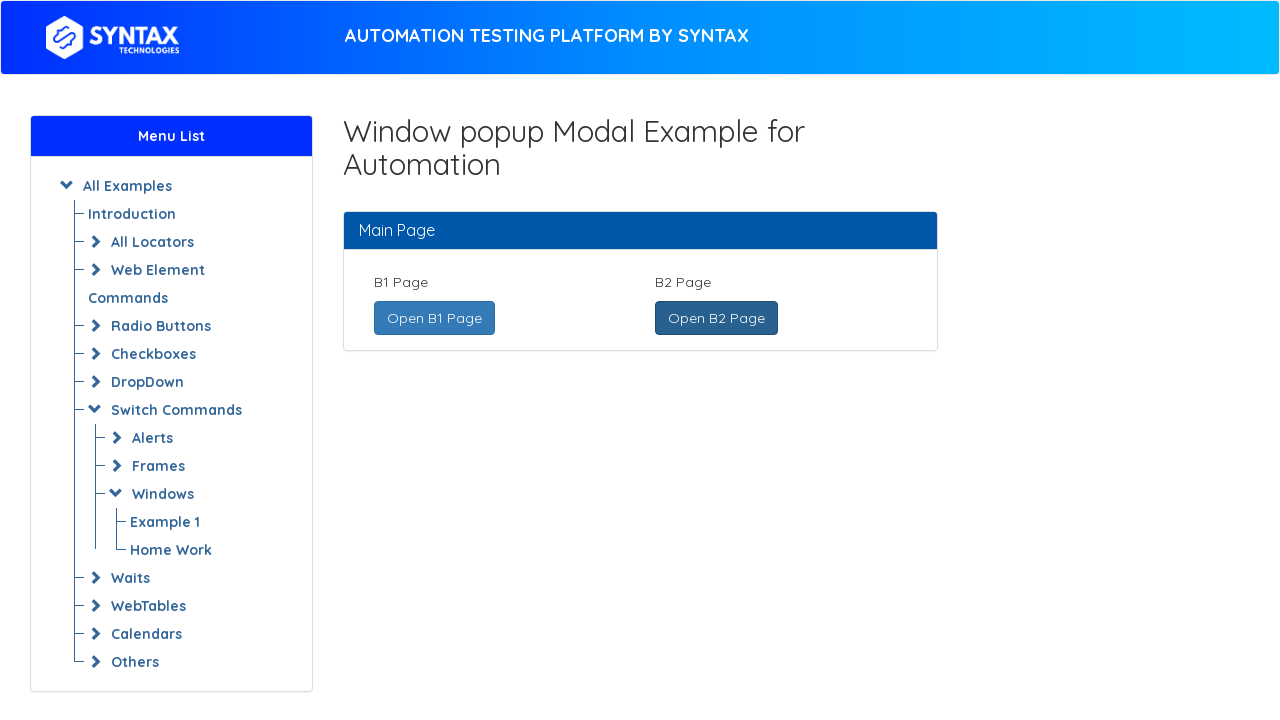

B2 window loaded completely
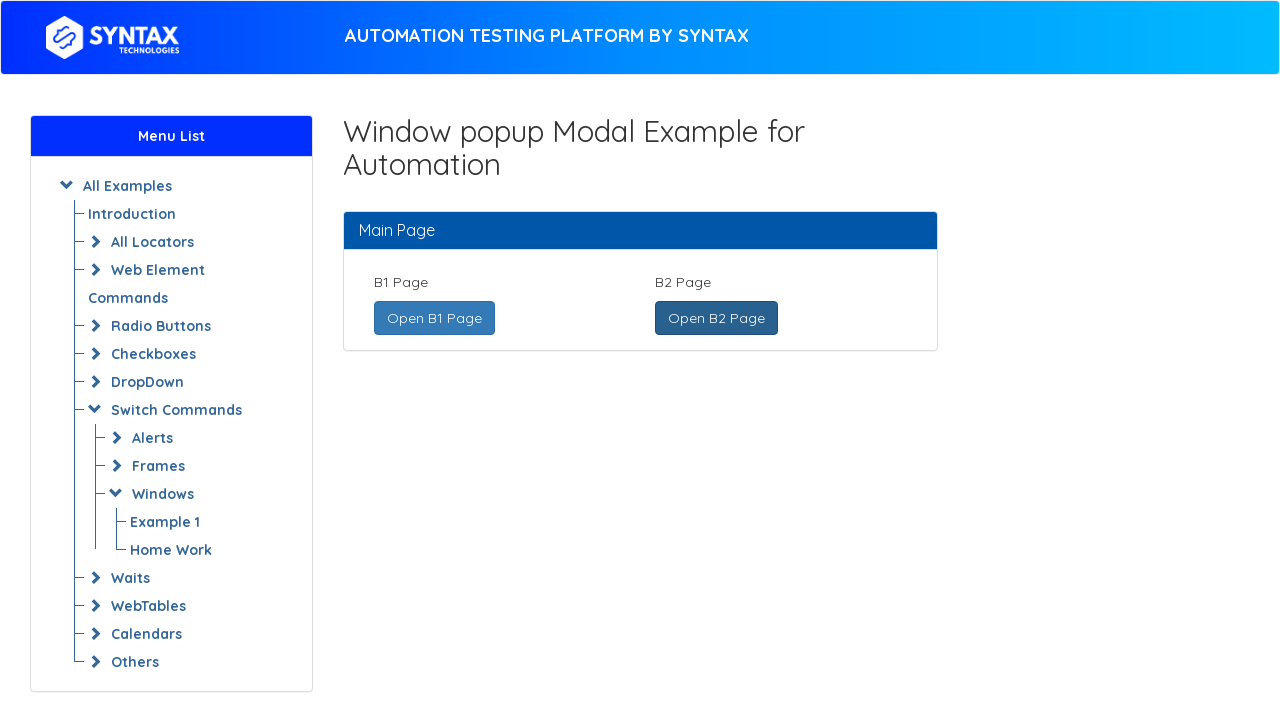

Retrieved text from B2 window: Welcome to B2 page
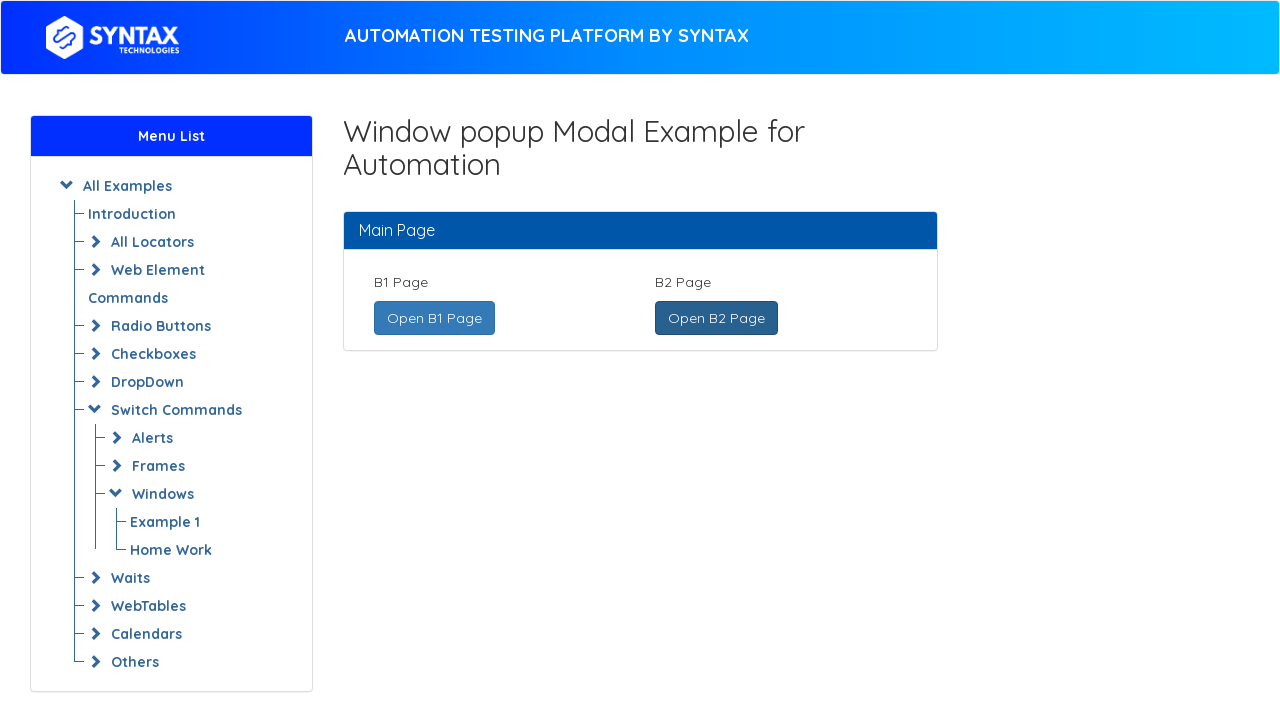

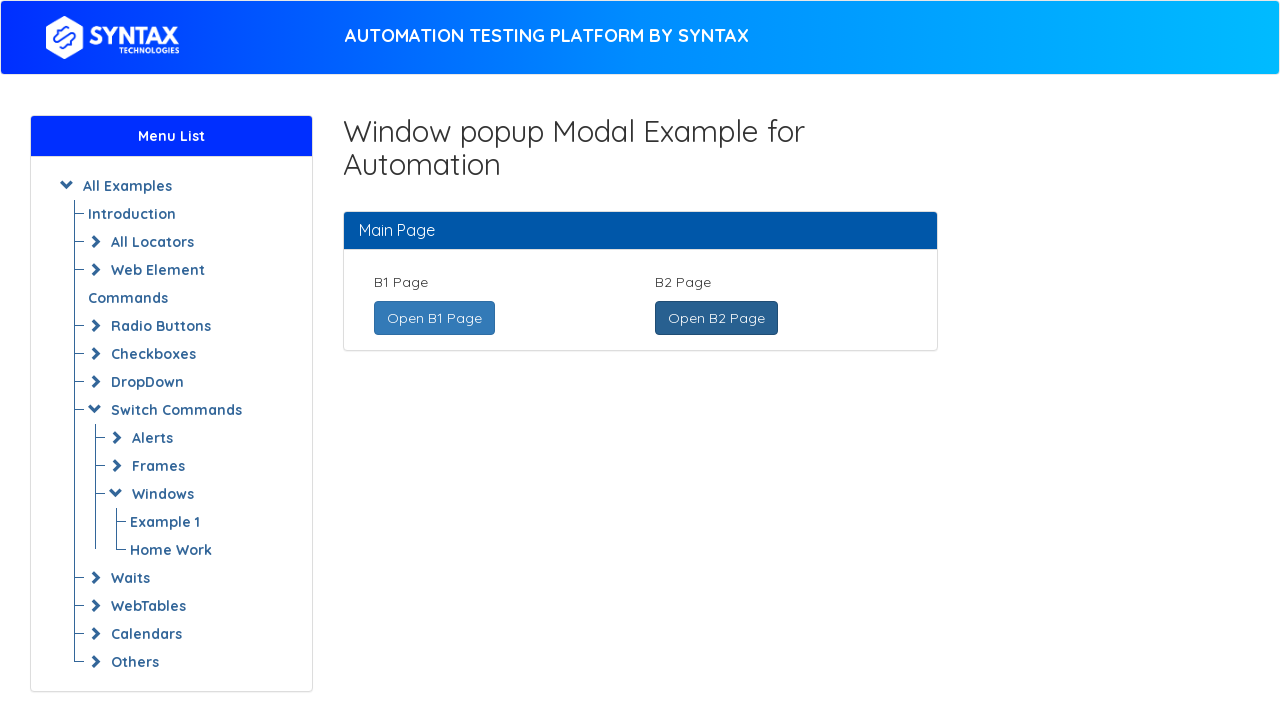